Navigates to Zee5 and verifies the presence of the app container element

Starting URL: https://www.zee5.com

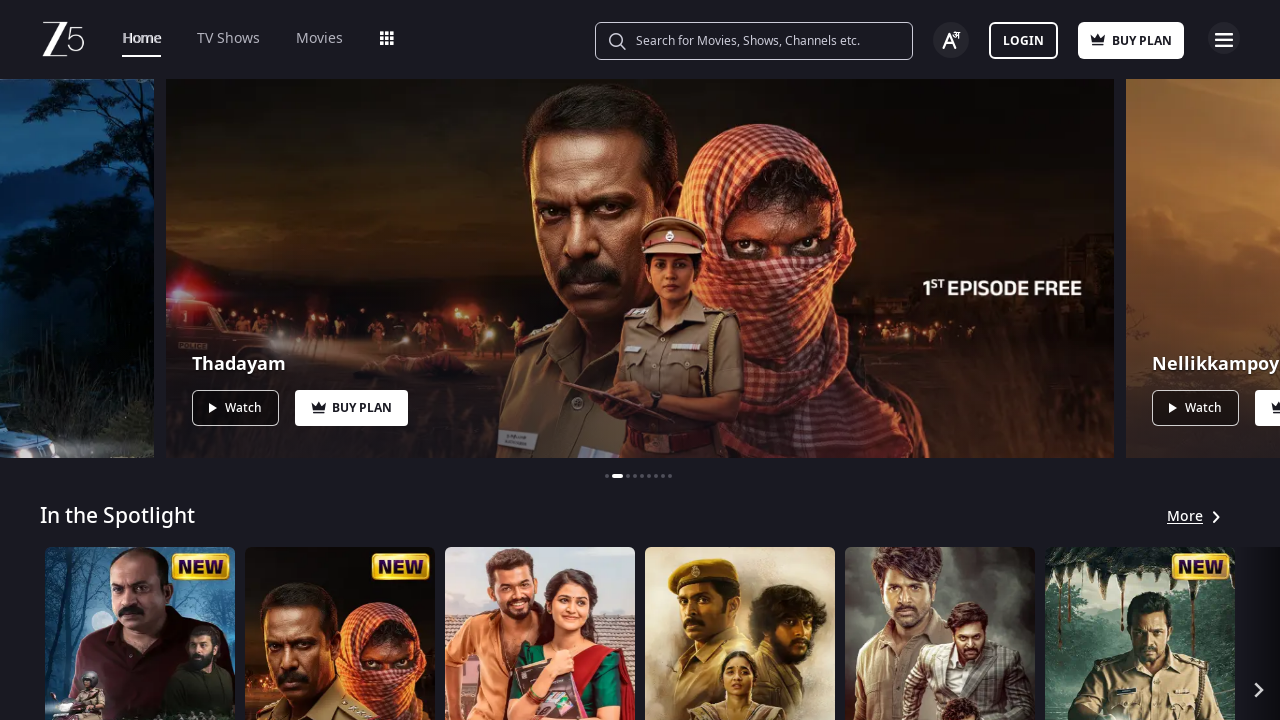

Waited for app container element to be present
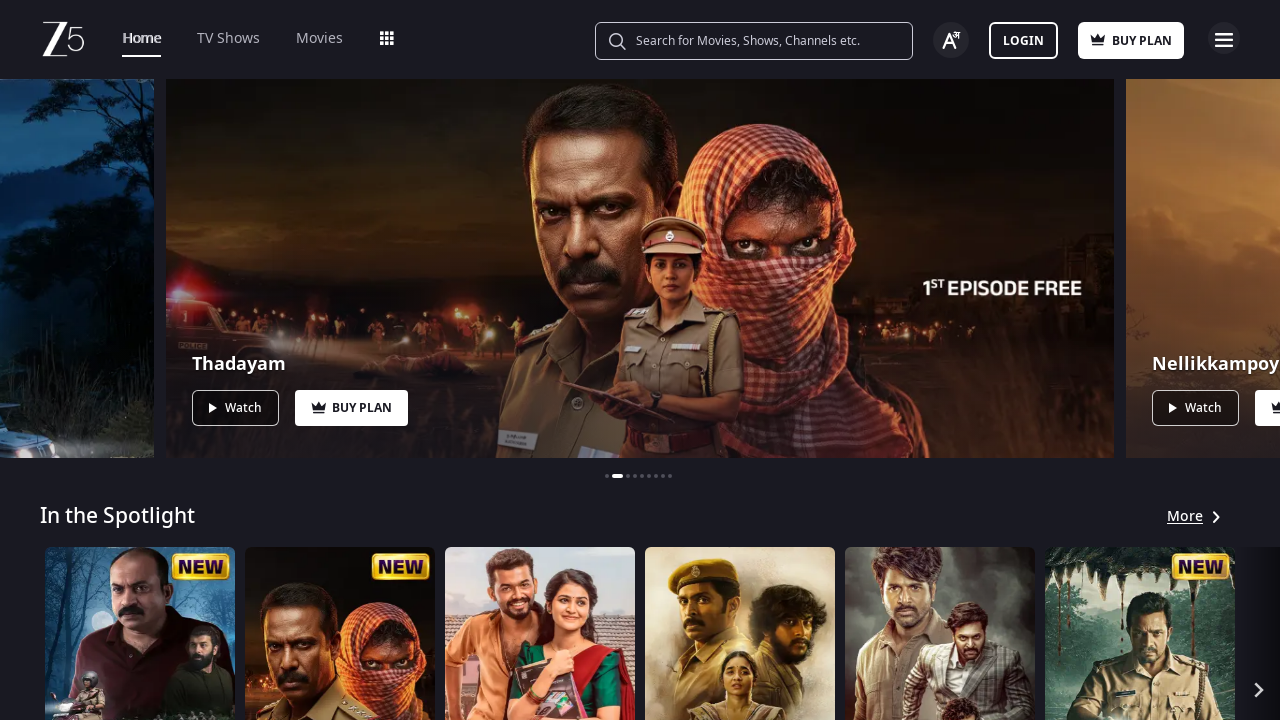

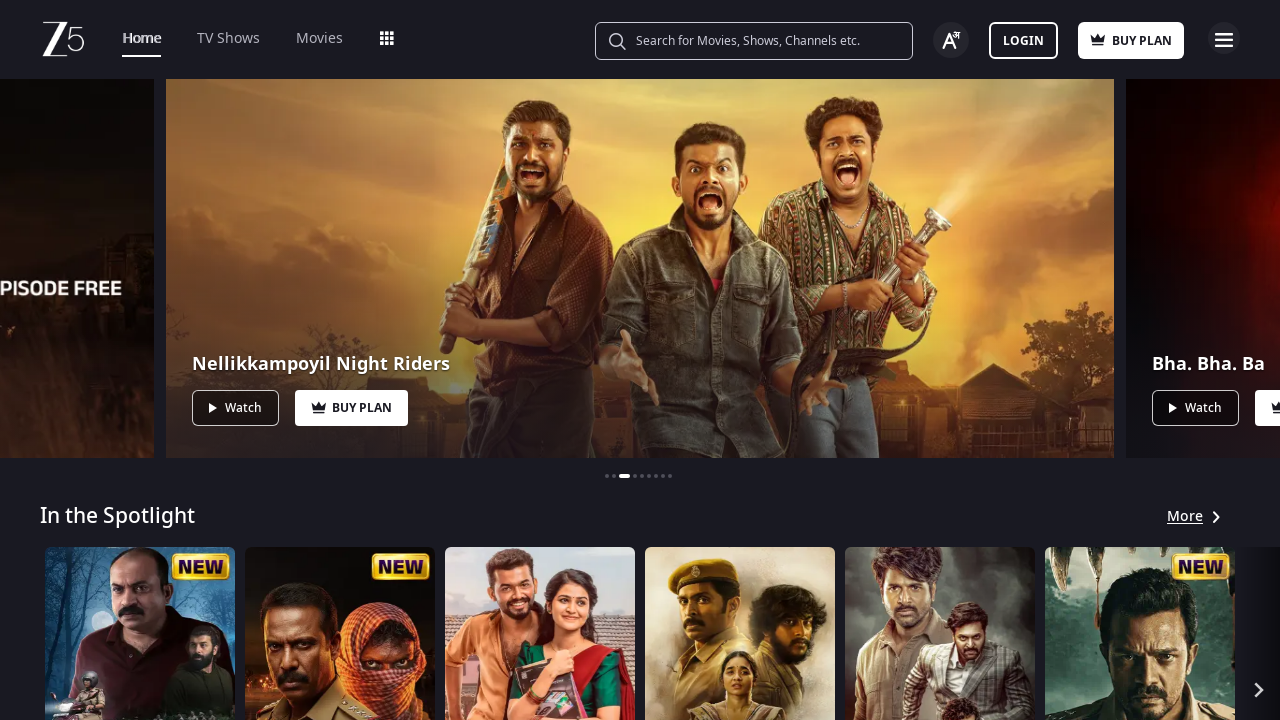